Tests the Add/Remove Elements functionality by clicking the Add Element button multiple times to add elements, then clicking Delete buttons to remove some elements

Starting URL: https://the-internet.herokuapp.com/

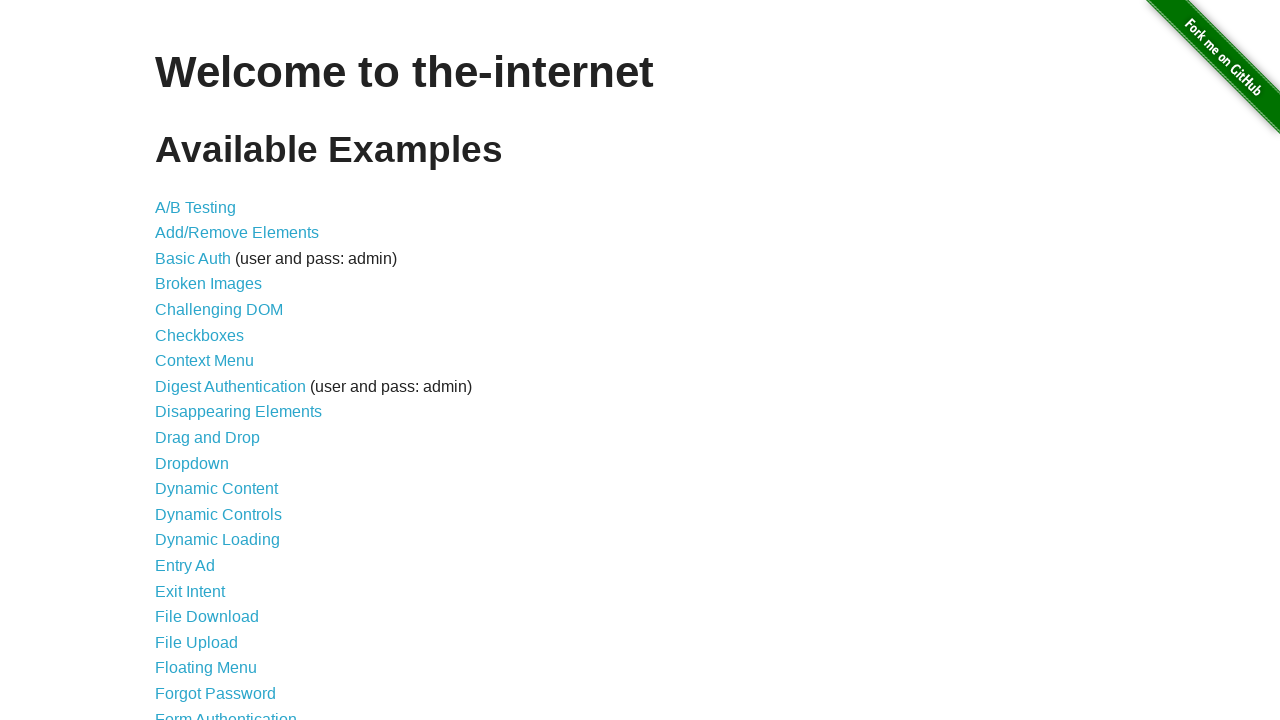

Clicked on Add/Remove Elements link at (237, 233) on text=Add/Remove Elements
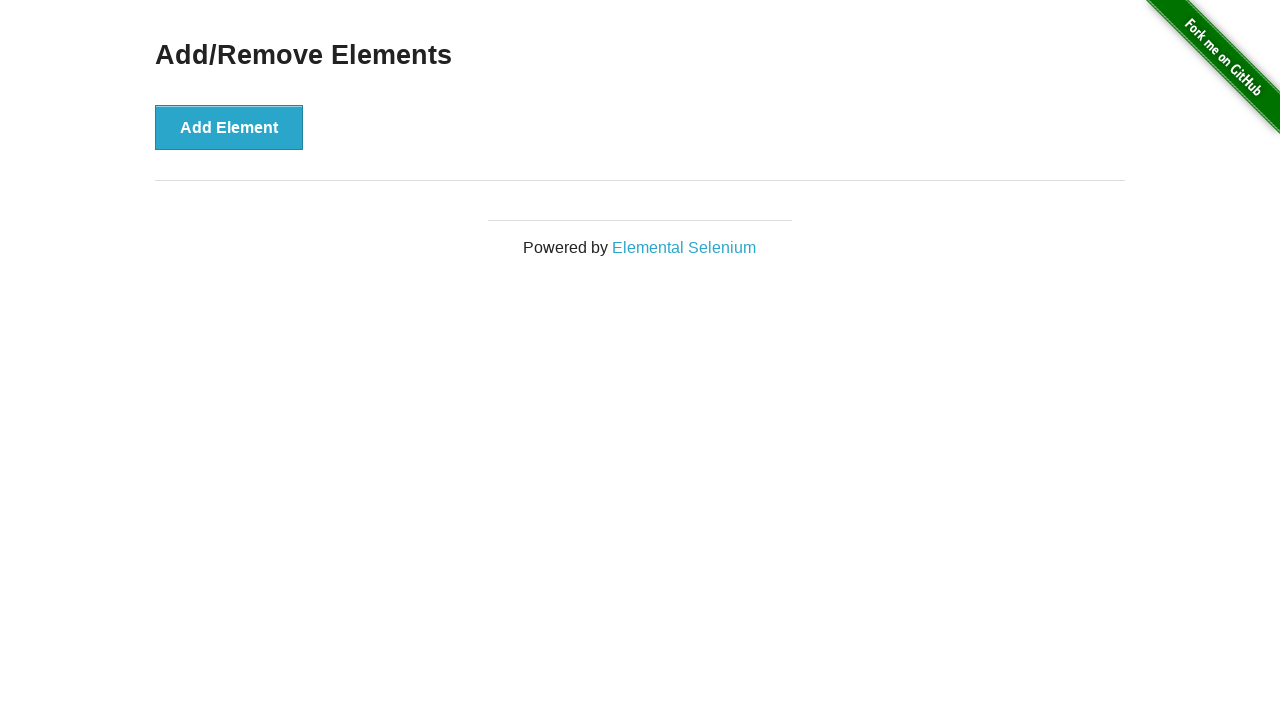

Waited for button to become visible
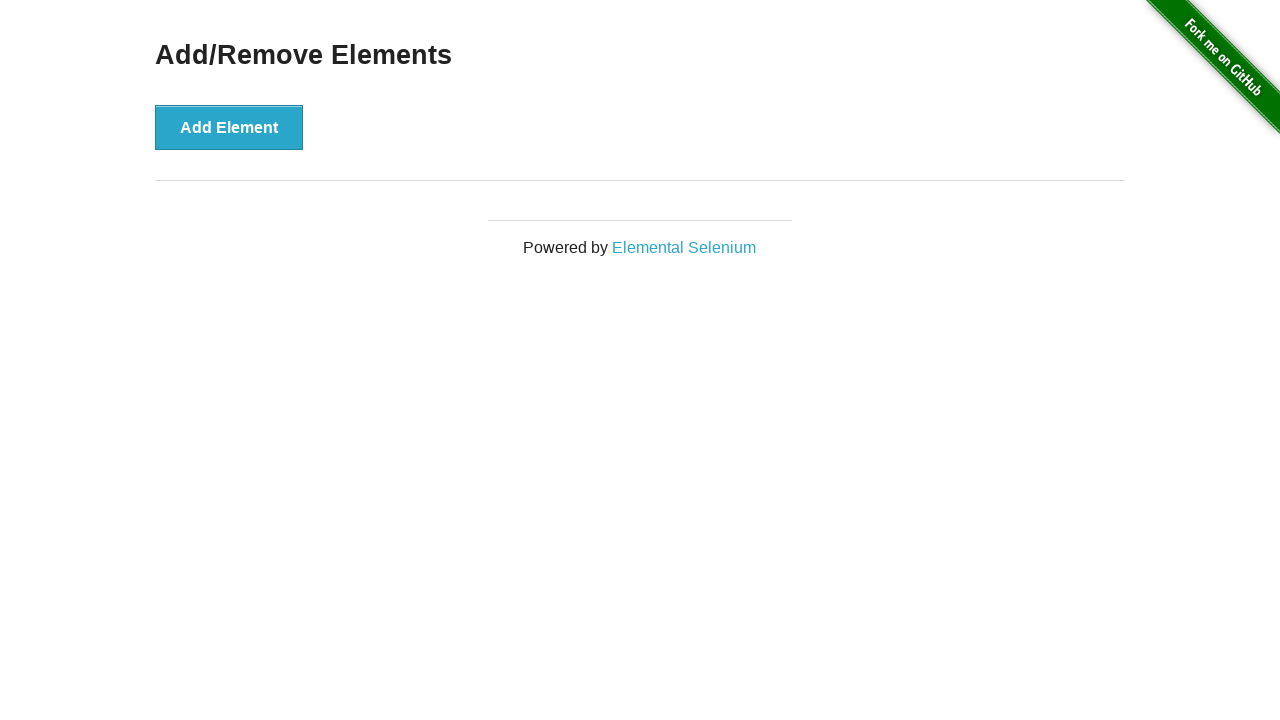

Clicked Add Element button (iteration 1 of 5) at (229, 127) on xpath=//*[@id="content"]/div/button
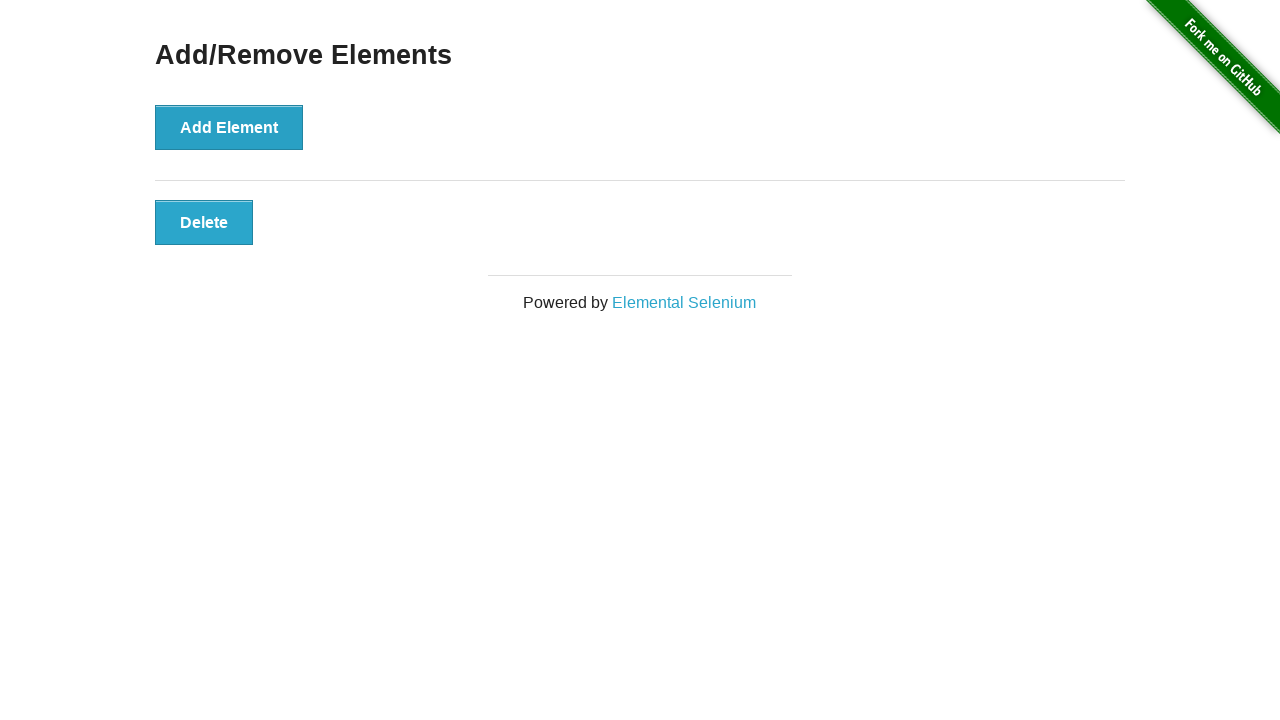

Clicked Add Element button (iteration 2 of 5) at (229, 127) on xpath=//*[@id="content"]/div/button
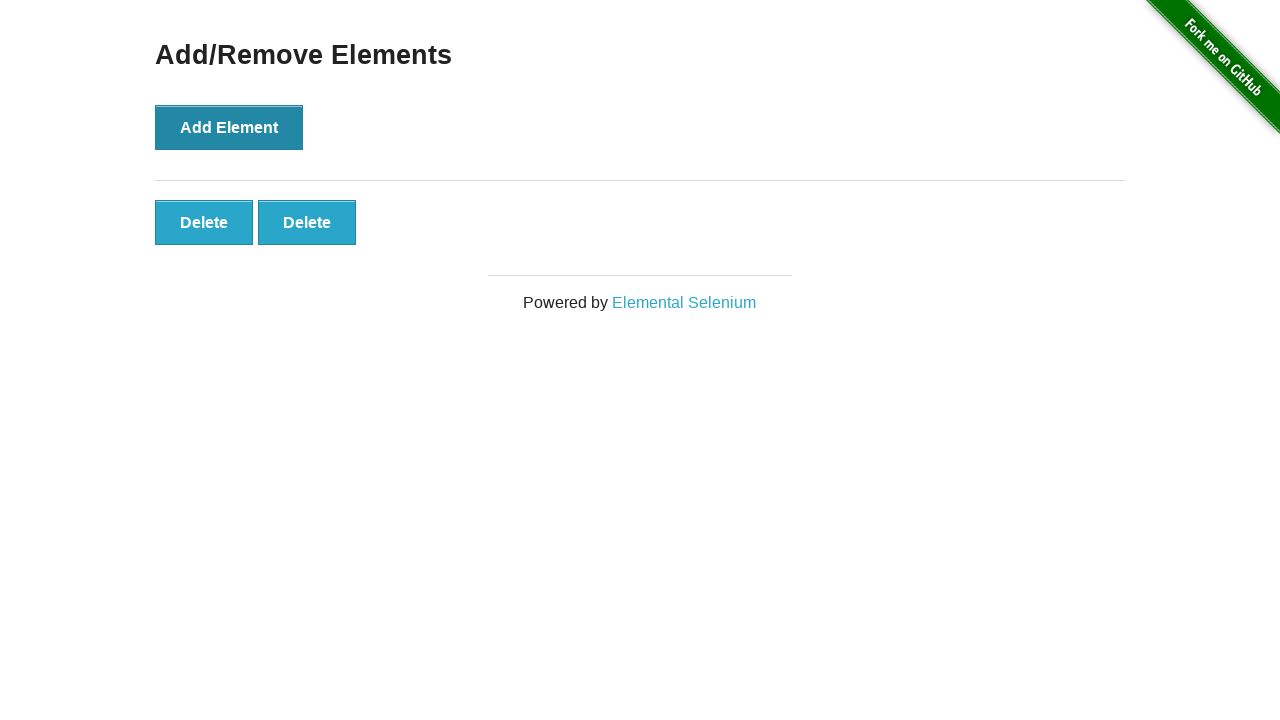

Clicked Add Element button (iteration 3 of 5) at (229, 127) on xpath=//*[@id="content"]/div/button
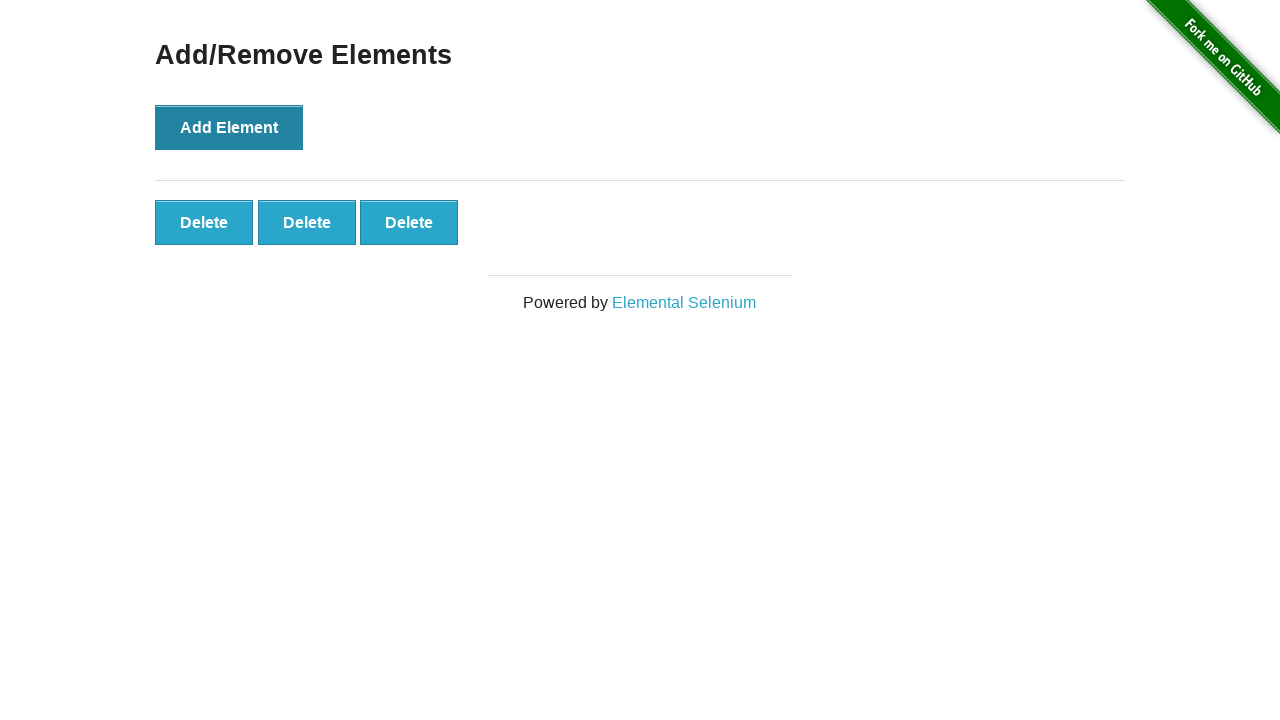

Clicked Add Element button (iteration 4 of 5) at (229, 127) on xpath=//*[@id="content"]/div/button
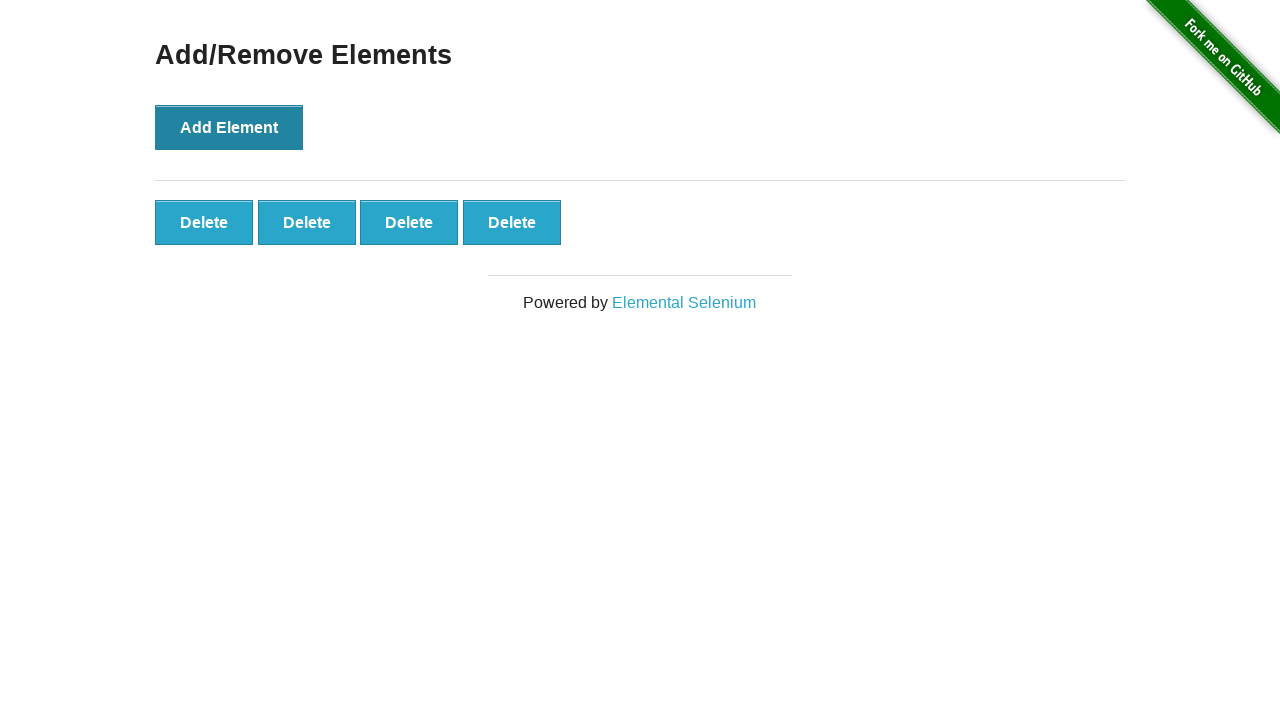

Clicked Add Element button (iteration 5 of 5) at (229, 127) on xpath=//*[@id="content"]/div/button
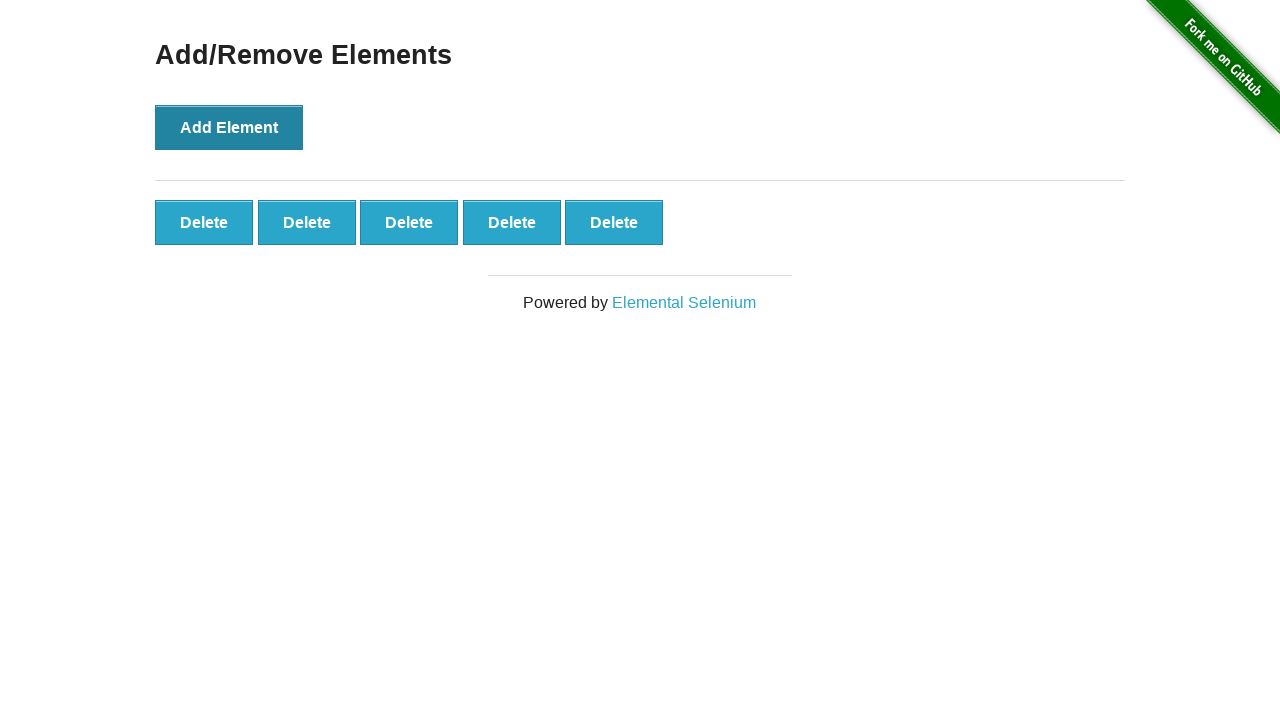

Waited for 5 elements to be added
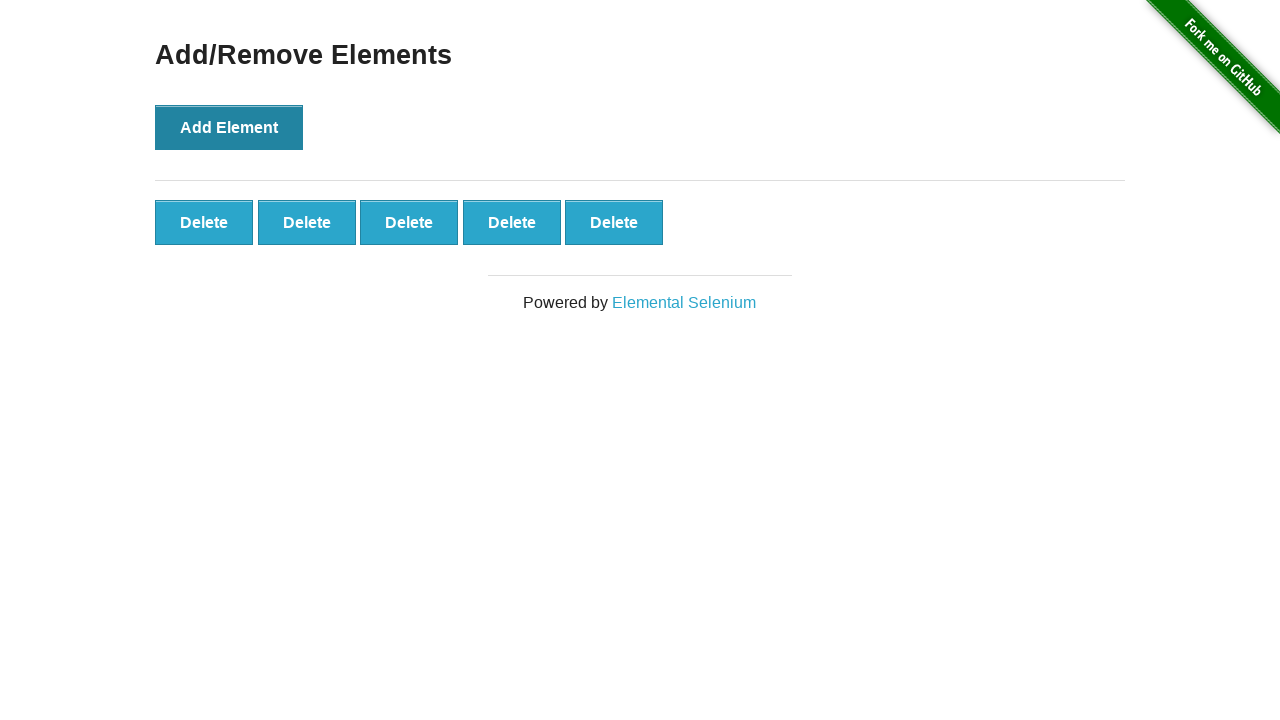

Clicked Delete button to remove element (iteration 1 of 2) at (204, 222) on #elements button >> nth=0
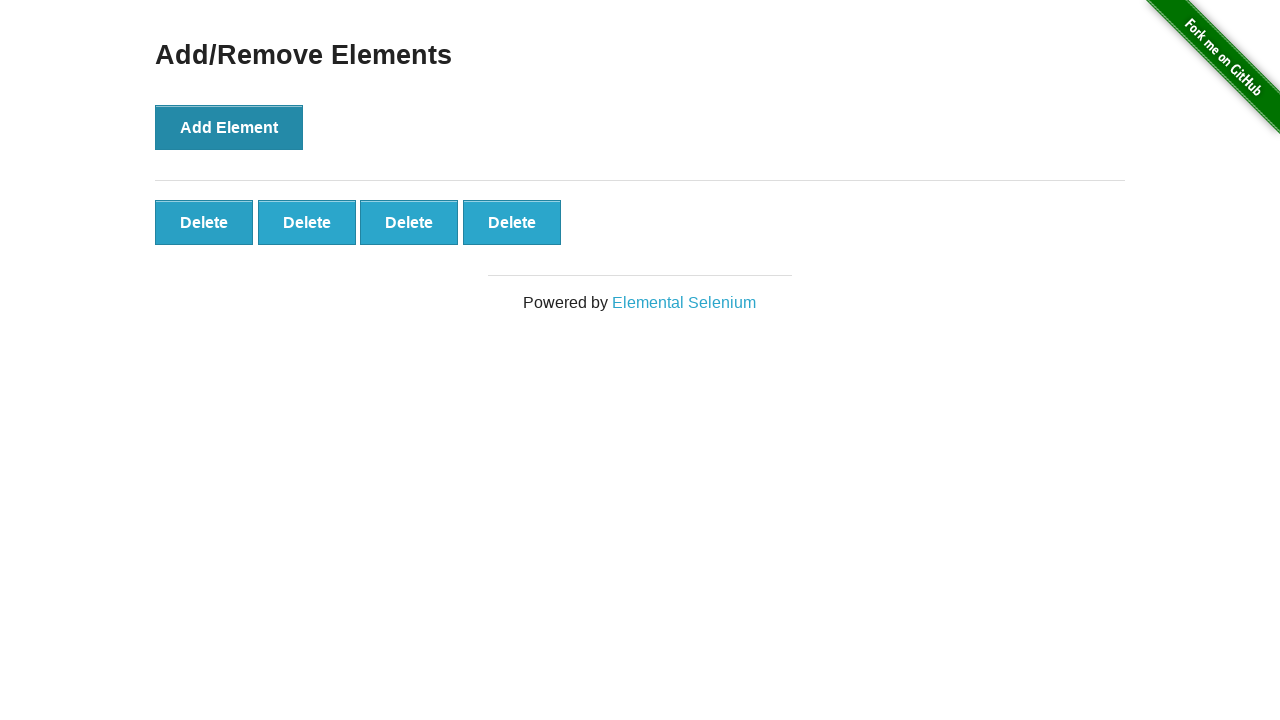

Clicked Delete button to remove element (iteration 2 of 2) at (204, 222) on #elements button >> nth=0
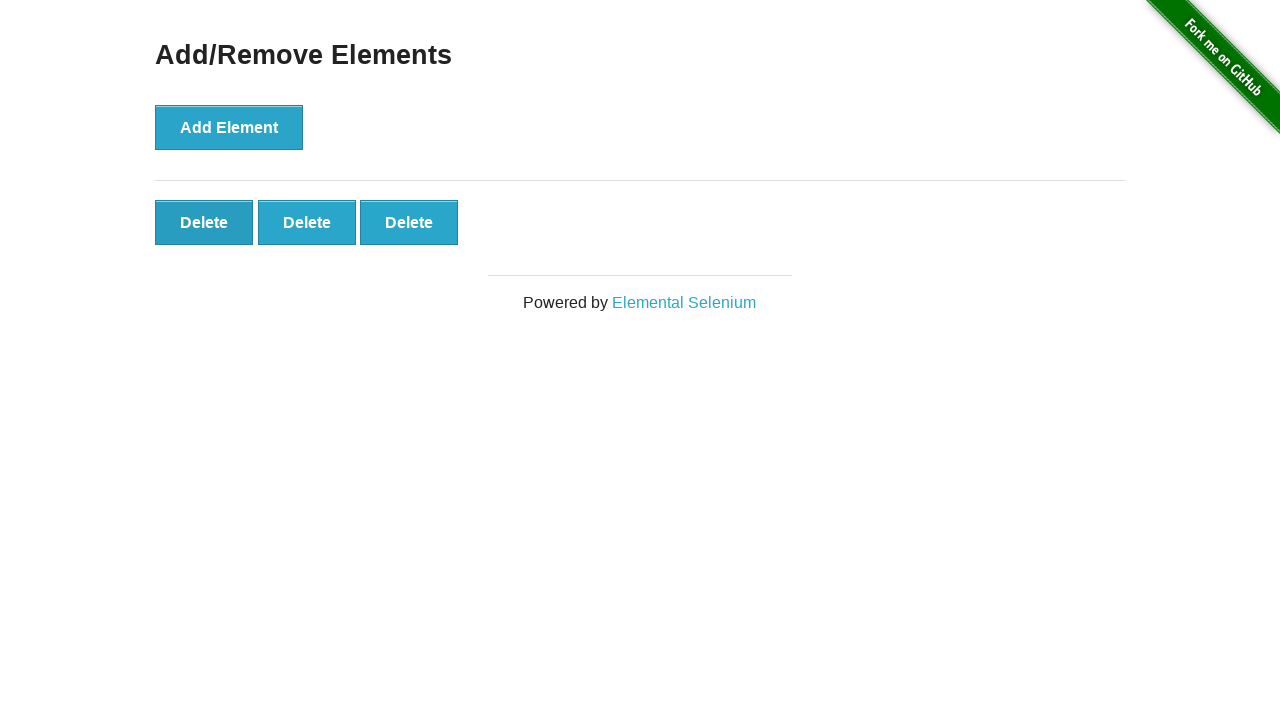

Verified remaining 3 elements exist
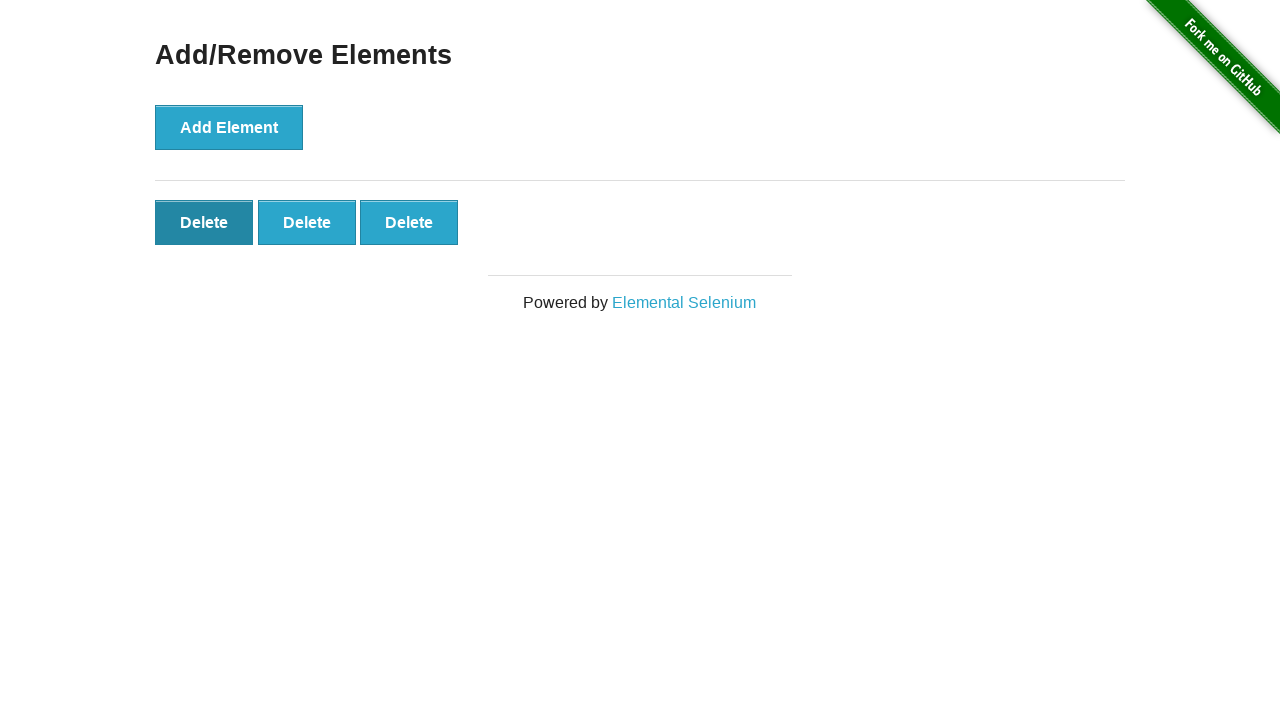

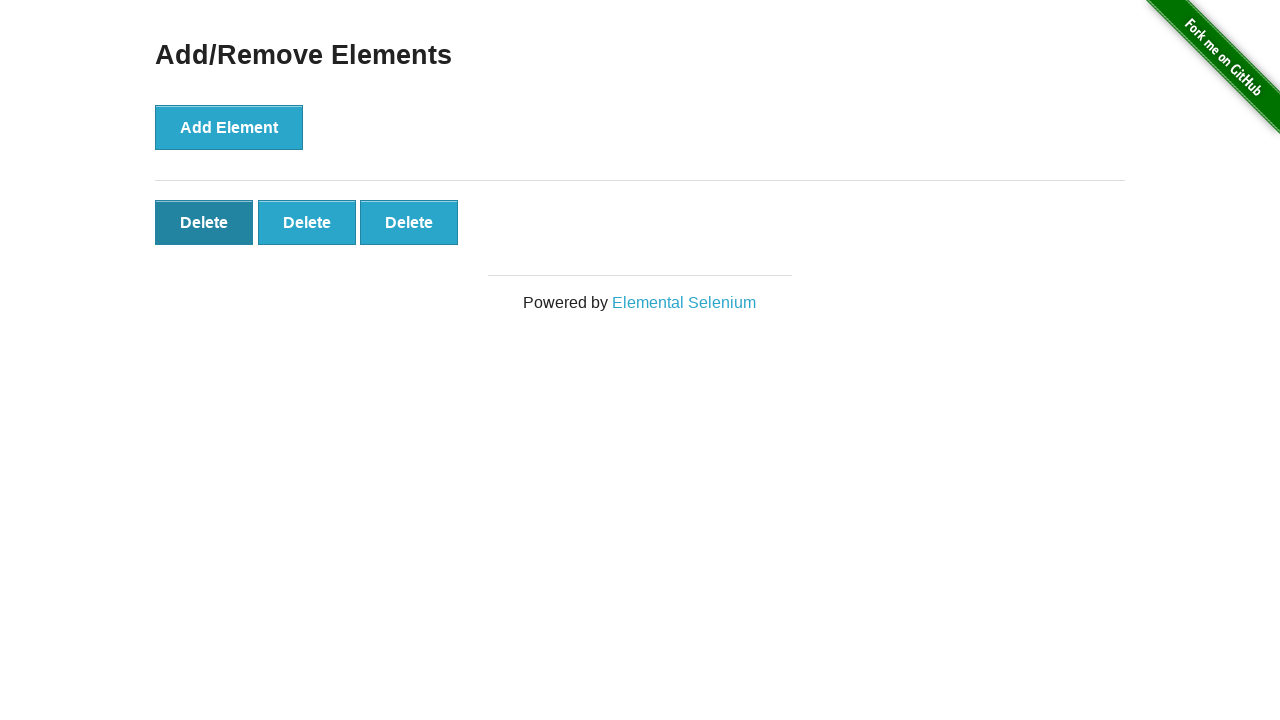